Tests GitHub search functionality by navigating to the search page and entering a search query

Starting URL: https://github.com/search

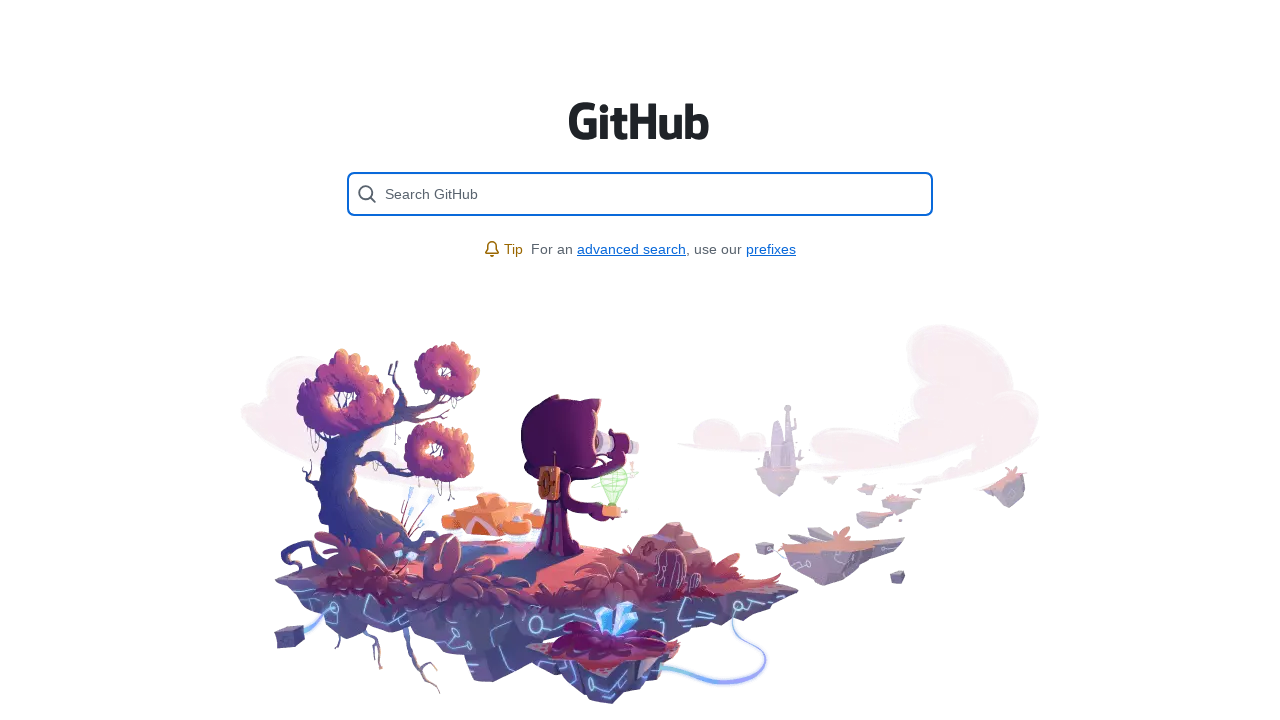

Filled search field with 'selenium' on input[aria-label*='Search']
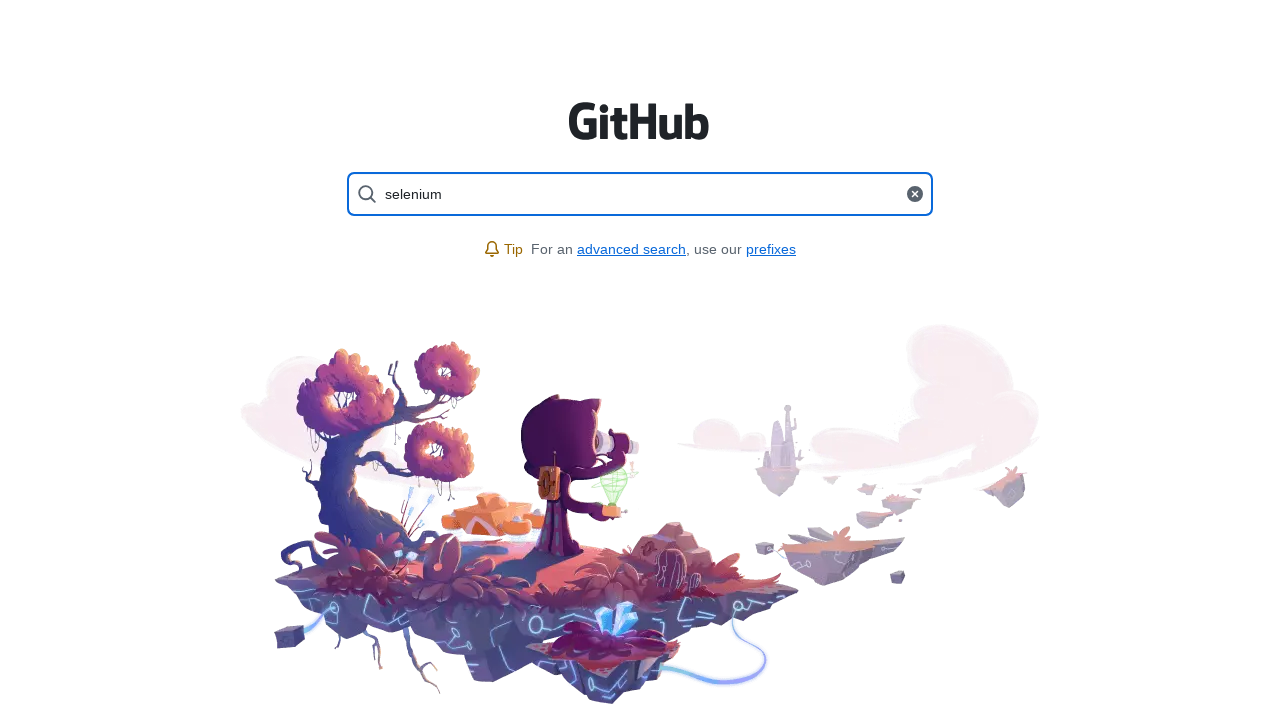

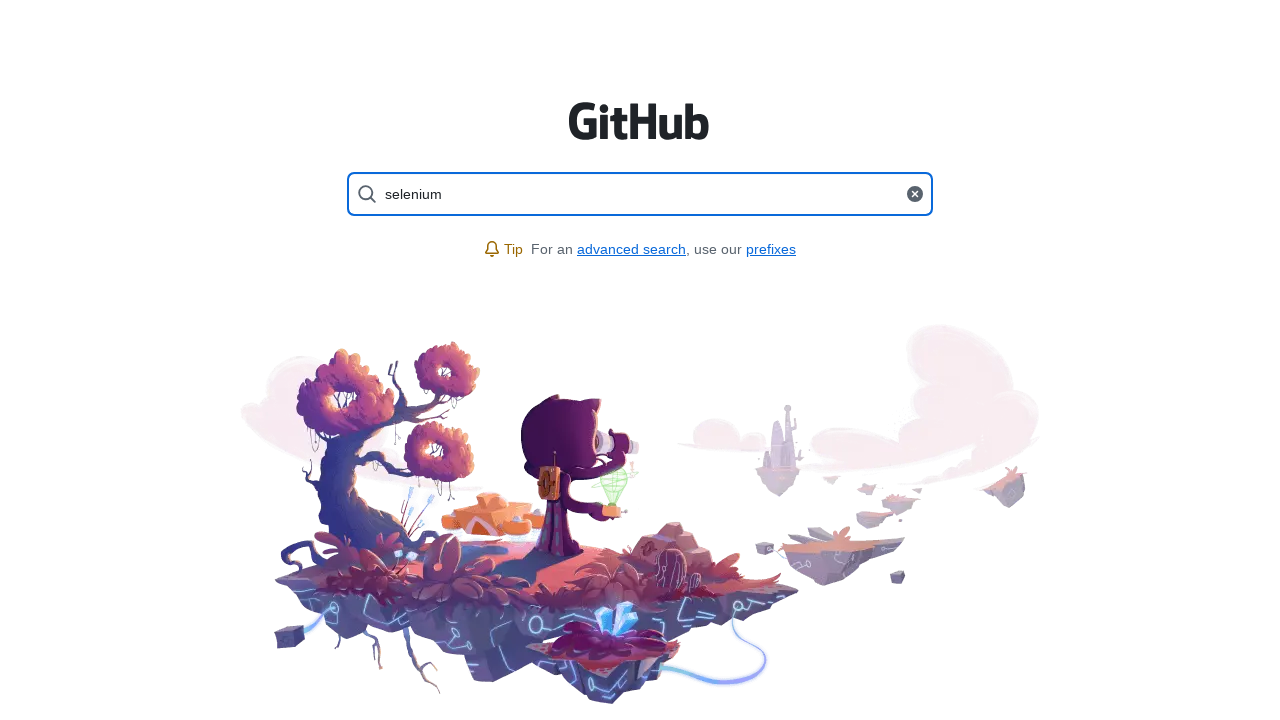